Tests that the Clear completed button is visible after marking an item complete

Starting URL: https://demo.playwright.dev/todomvc

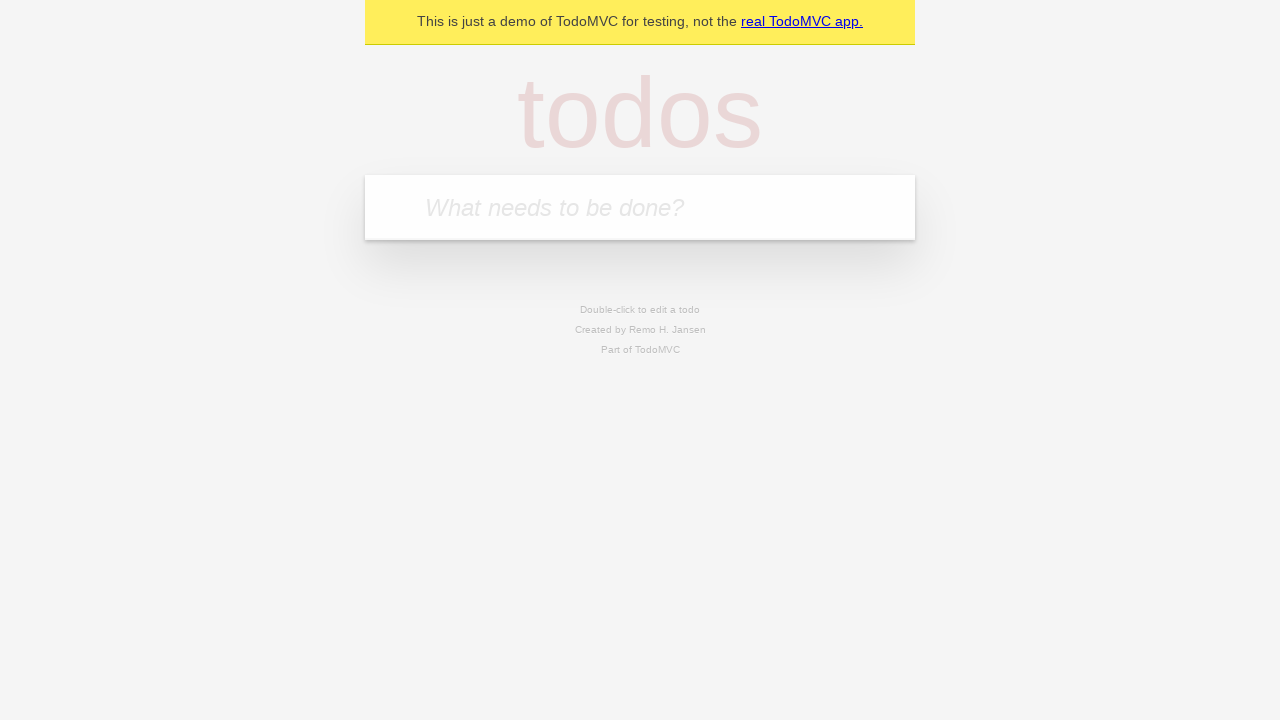

Filled todo input with 'buy some cheese' on internal:attr=[placeholder="What needs to be done?"i]
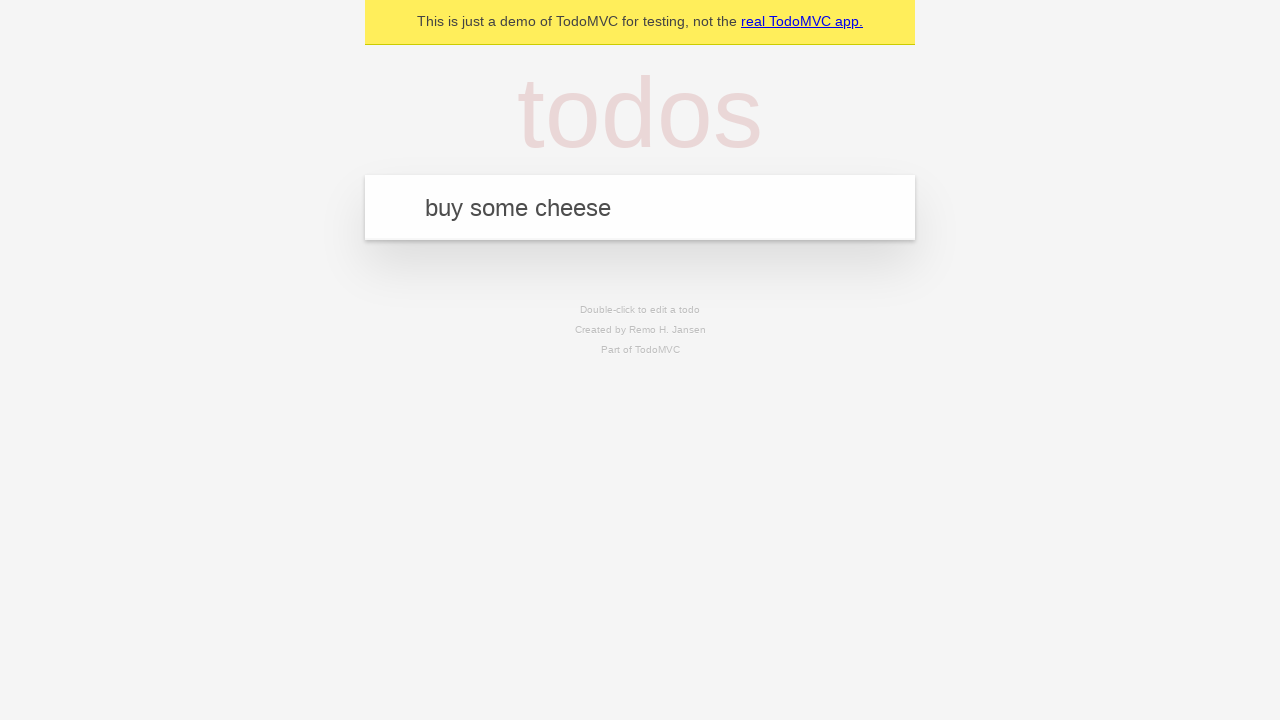

Pressed Enter to create first todo on internal:attr=[placeholder="What needs to be done?"i]
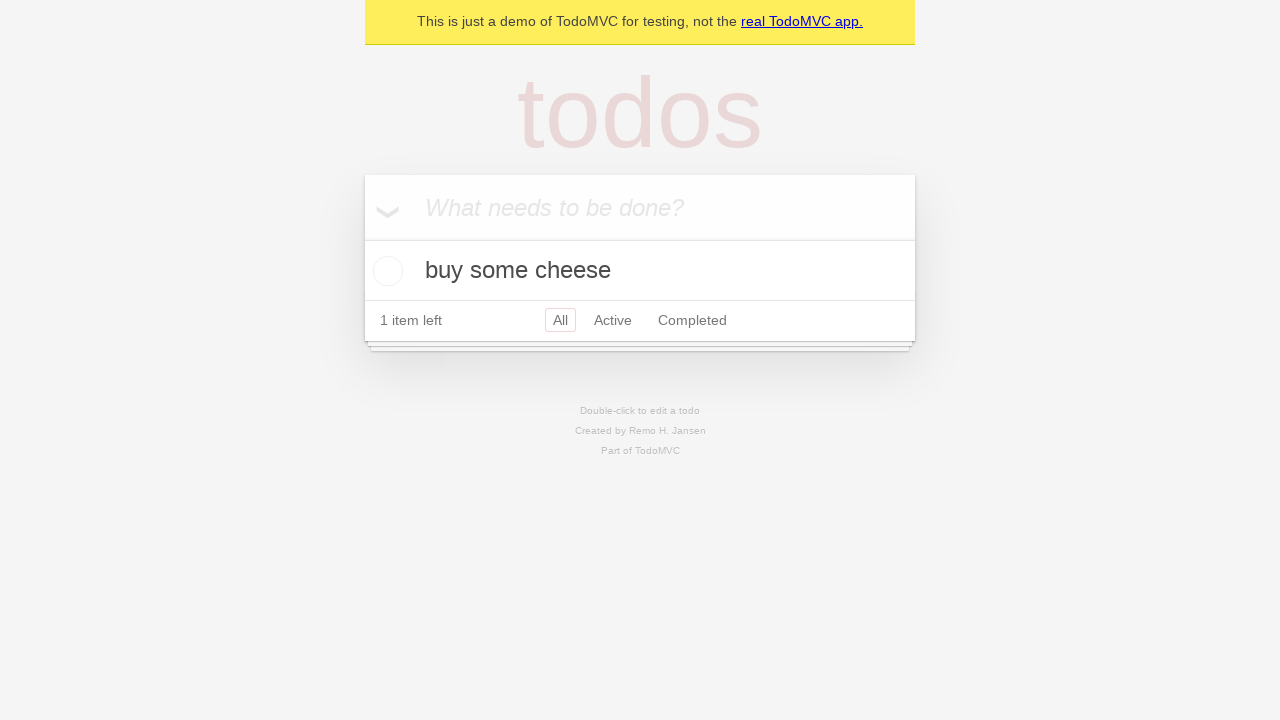

Filled todo input with 'feed the cat' on internal:attr=[placeholder="What needs to be done?"i]
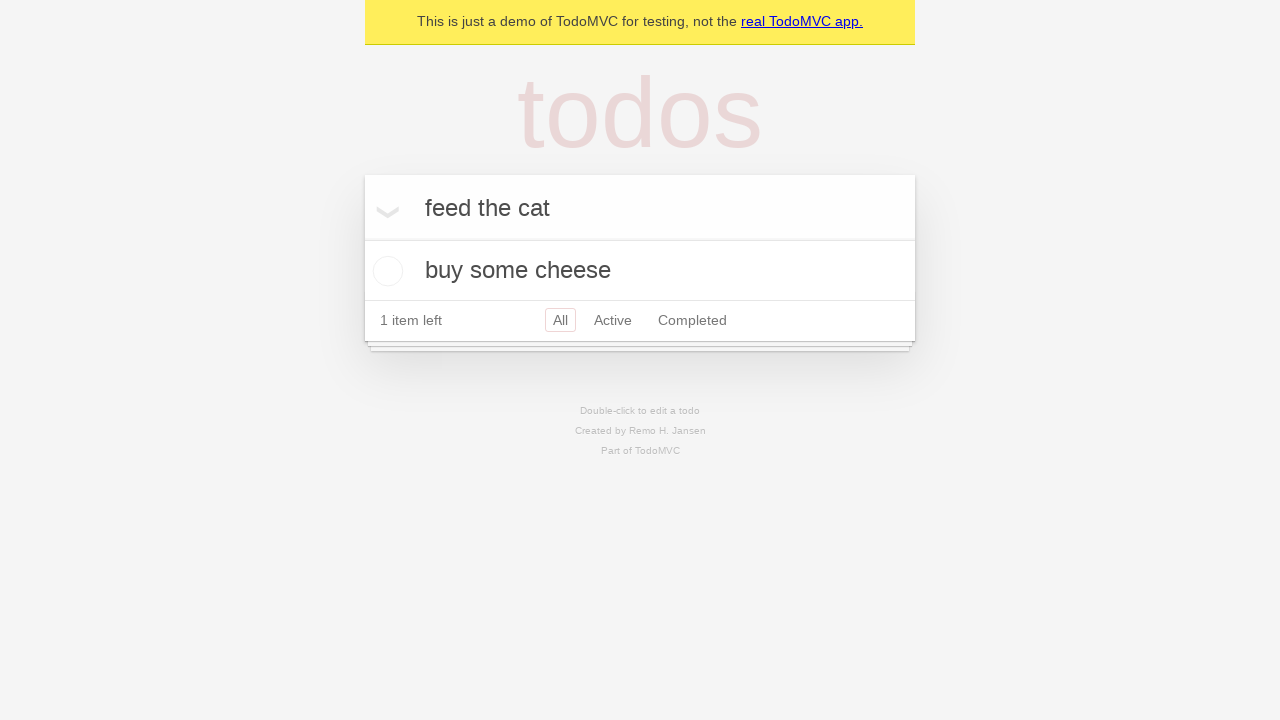

Pressed Enter to create second todo on internal:attr=[placeholder="What needs to be done?"i]
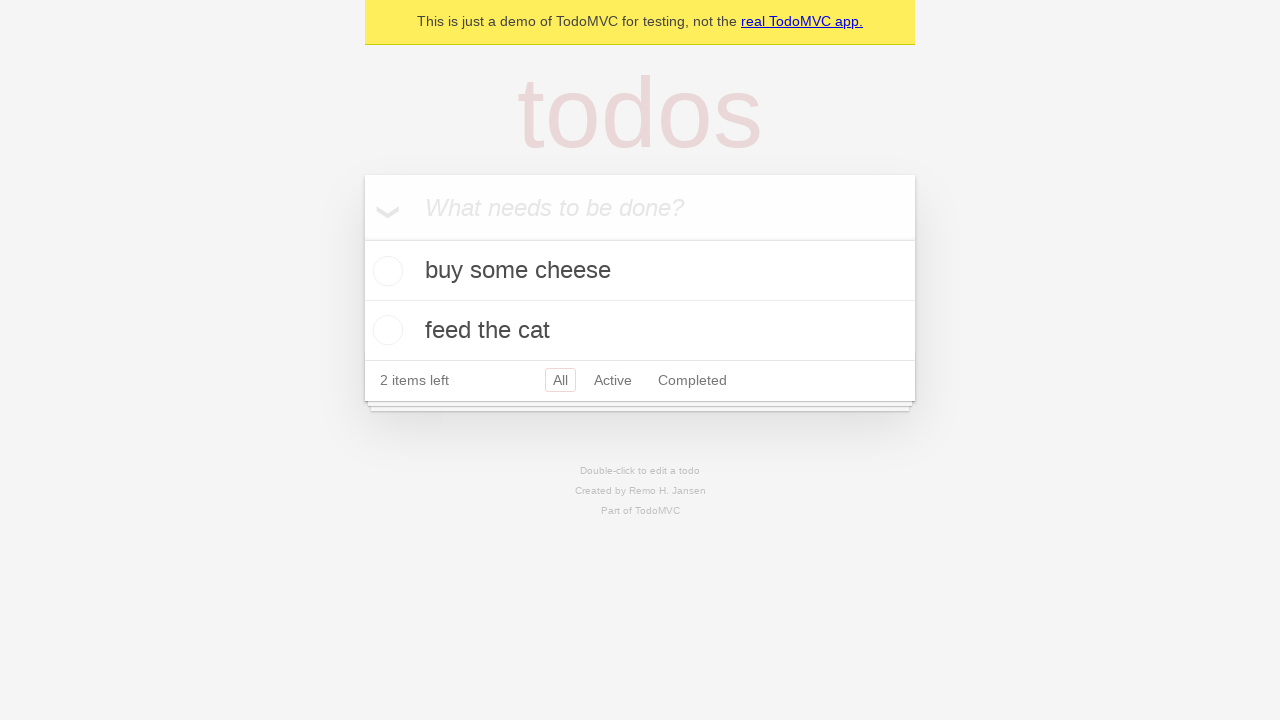

Filled todo input with 'book a doctors appointment' on internal:attr=[placeholder="What needs to be done?"i]
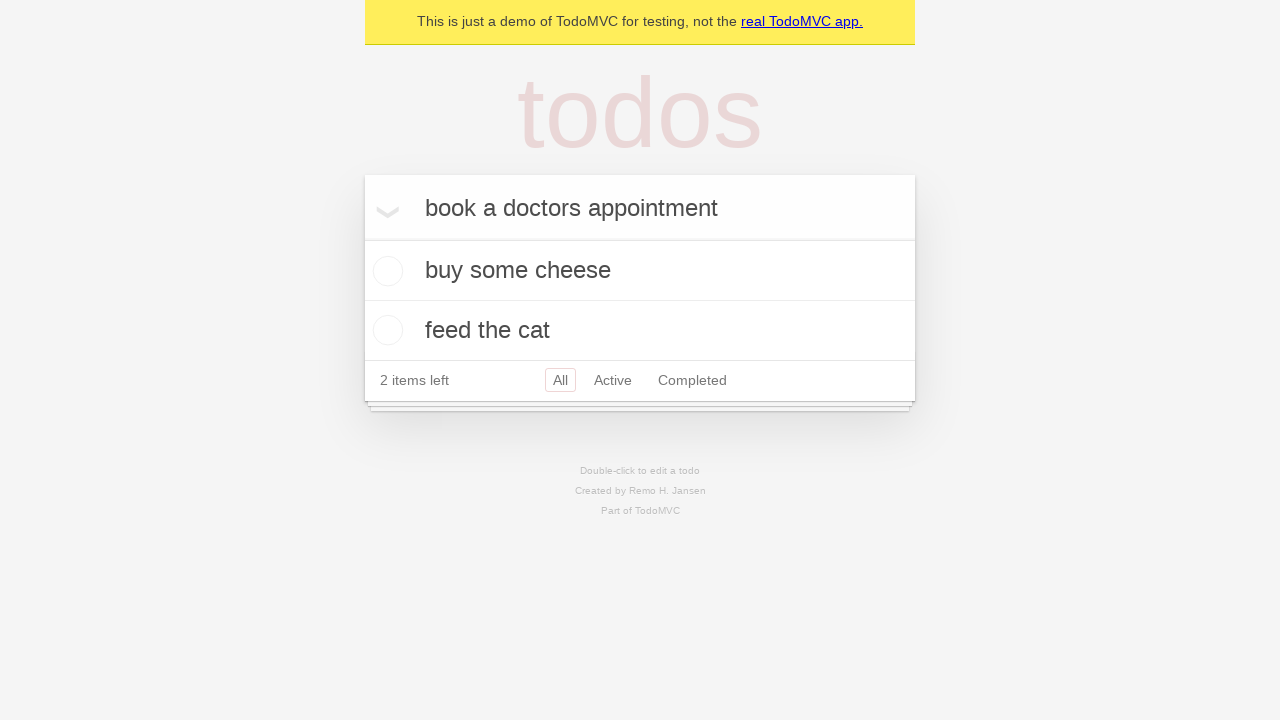

Pressed Enter to create third todo on internal:attr=[placeholder="What needs to be done?"i]
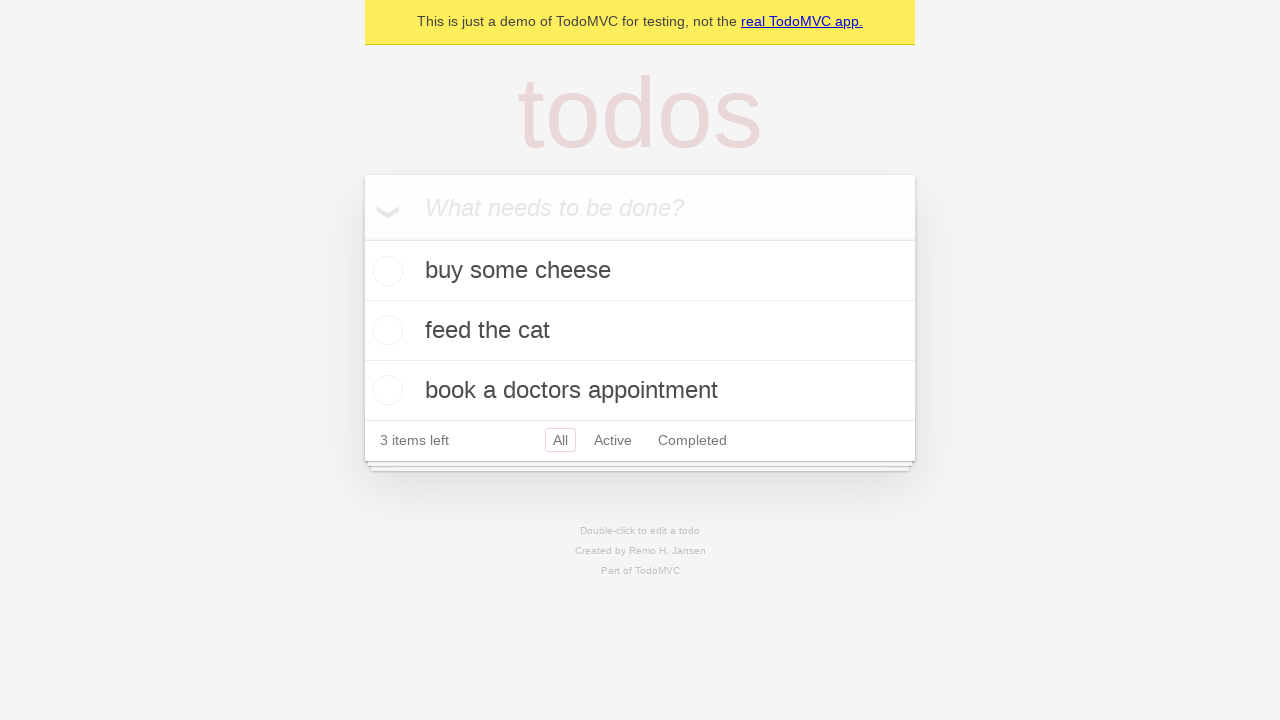

Waited for todo items to be created
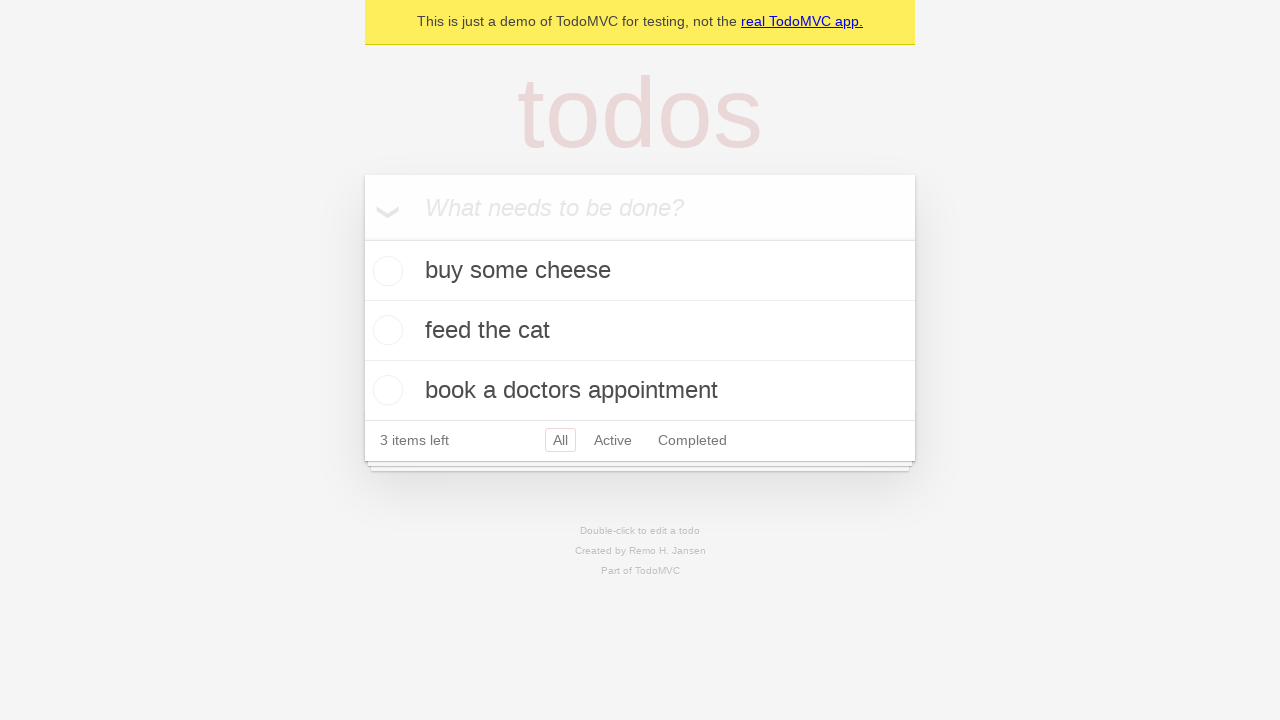

Marked first todo item as complete at (385, 271) on .todo-list li .toggle >> nth=0
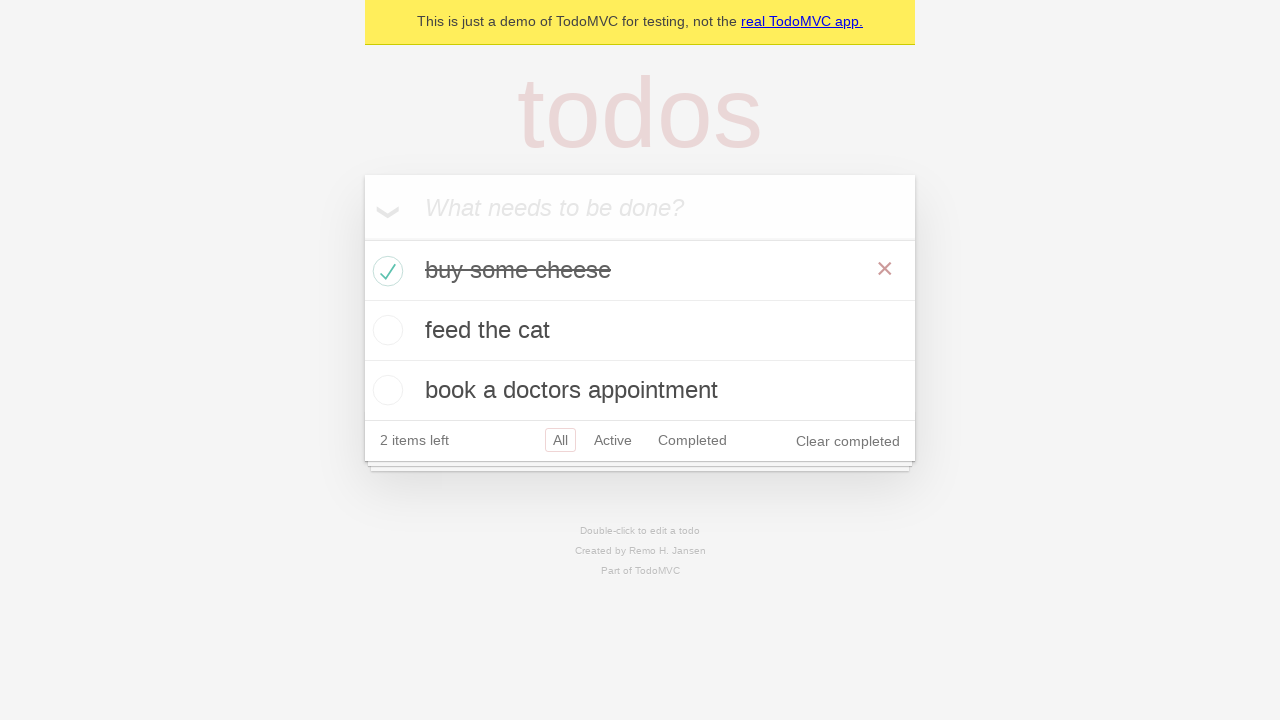

Clear completed button is now visible after marking item complete
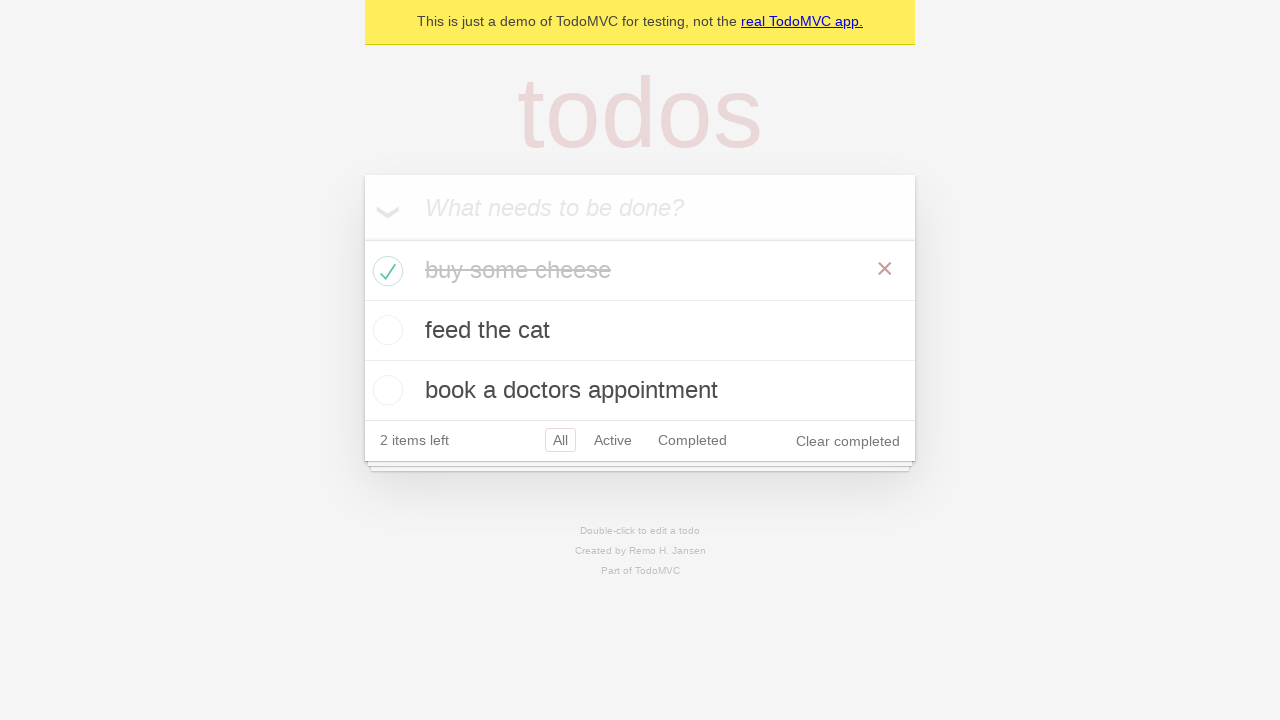

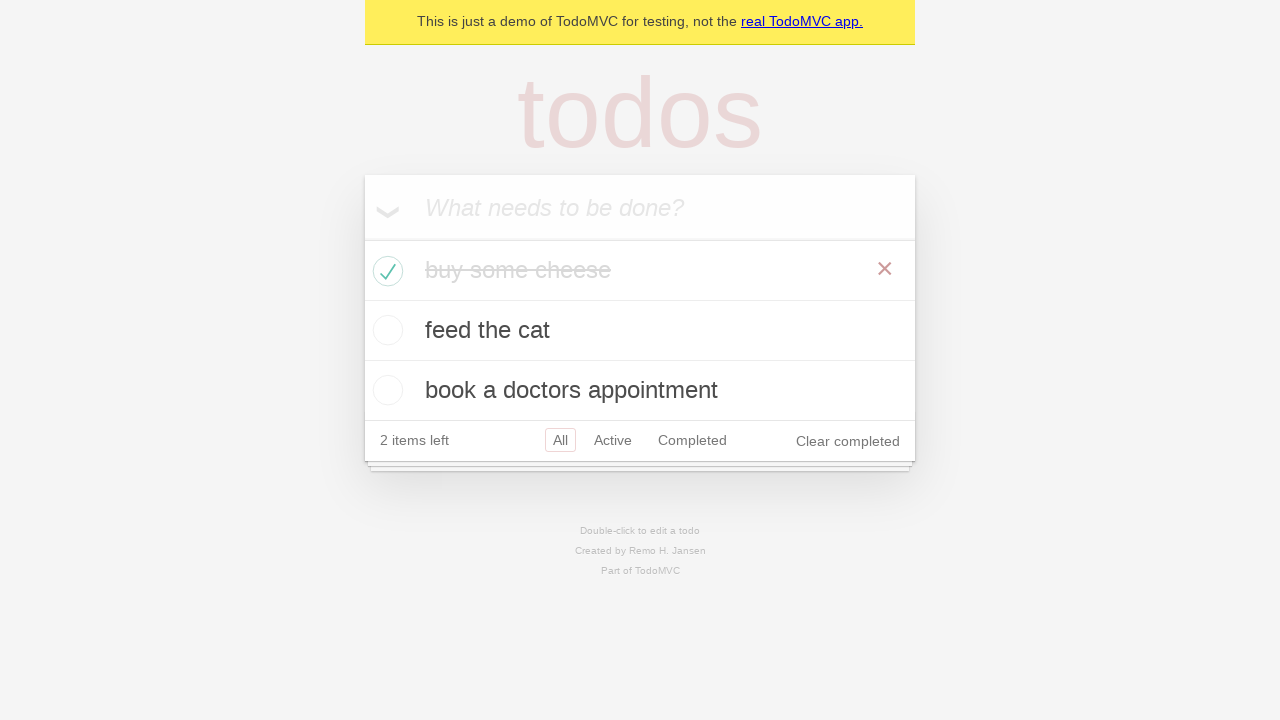